Navigates to the Météo France weather forecast page for Neuilly-sur-Seine and verifies that the rain forecast data section loads with the expected number of data points.

Starting URL: https://meteofrance.com/previsions-meteo-france/neuilly-sur-seine/92200

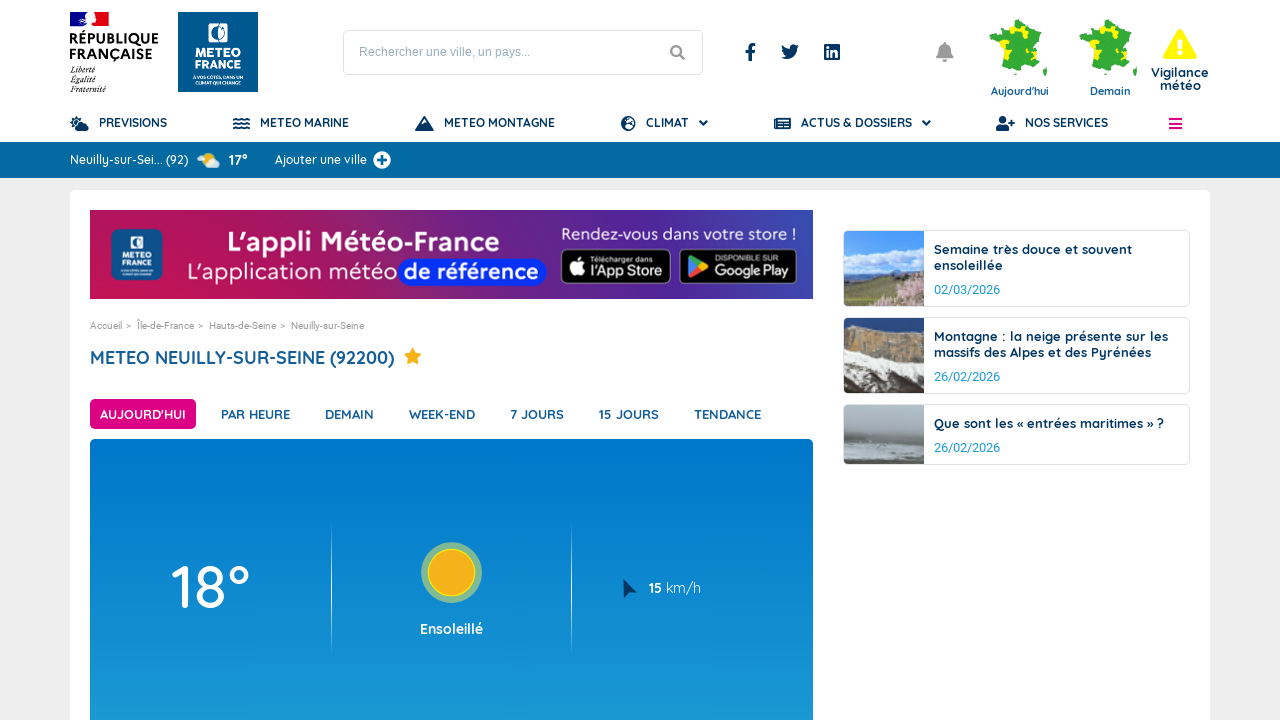

Navigated to Météo France weather forecast page for Neuilly-sur-Seine
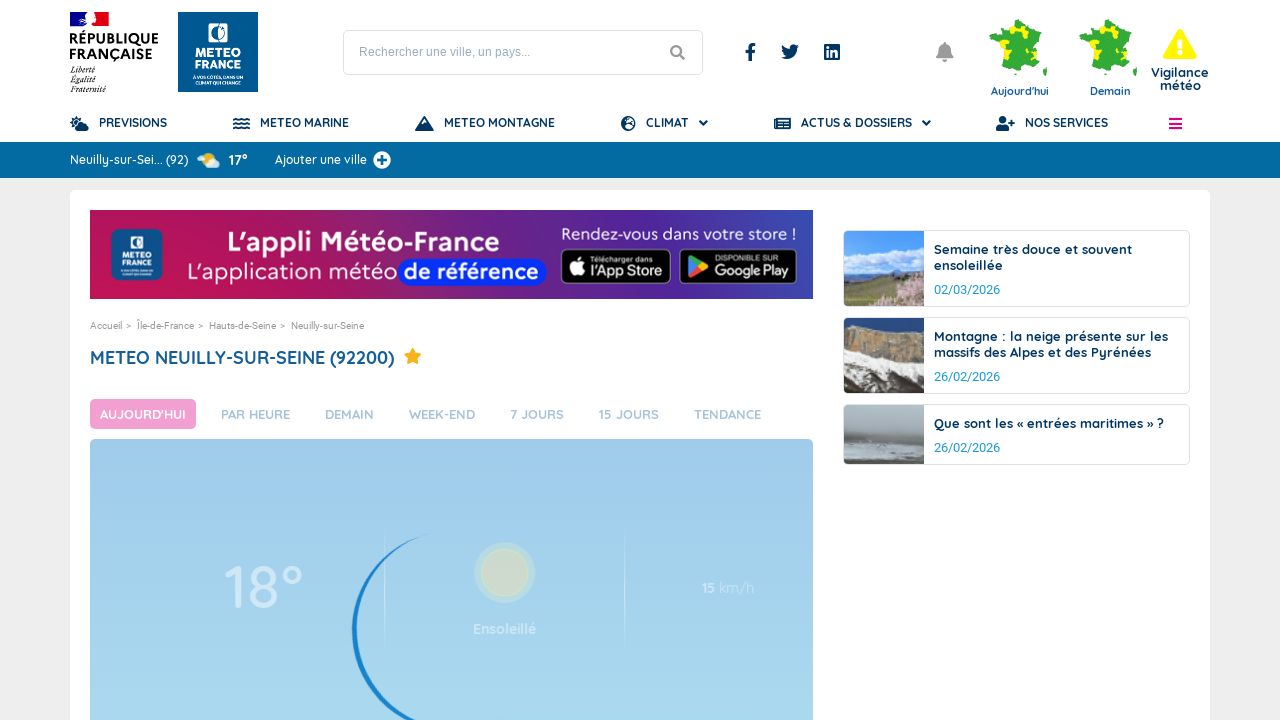

Rain data section appeared on the page
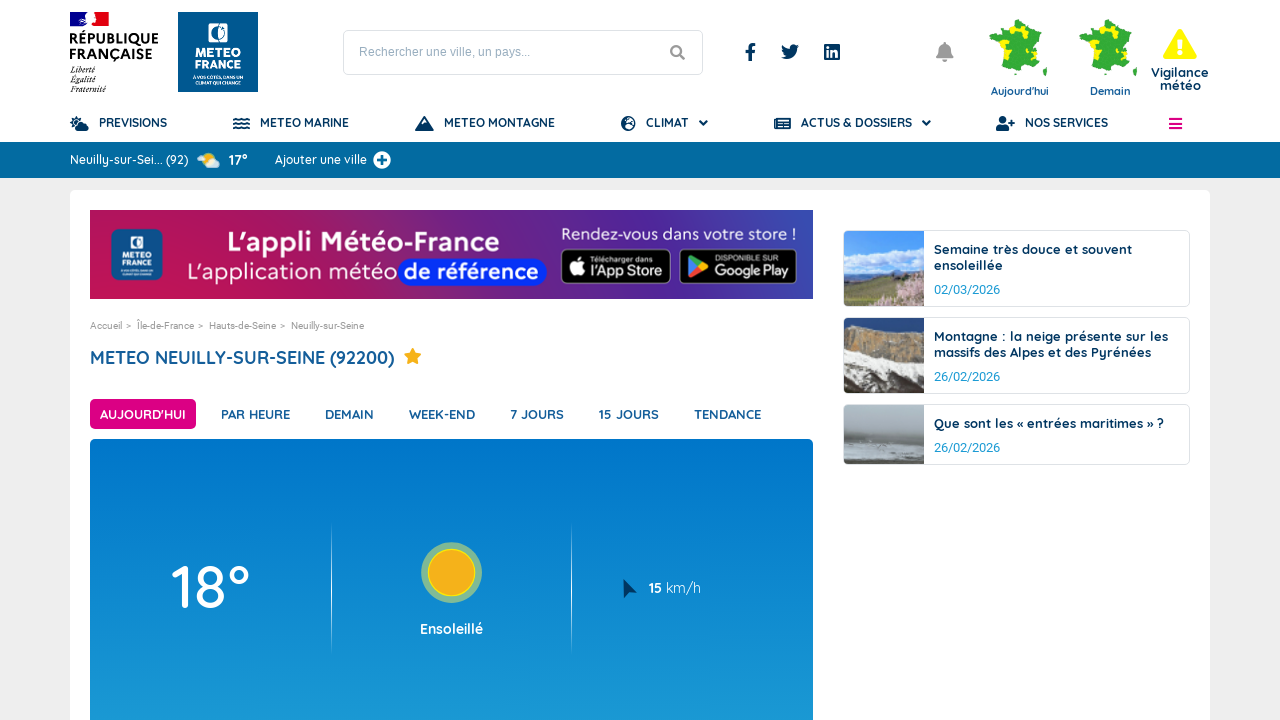

All 9 rain forecast data points loaded successfully
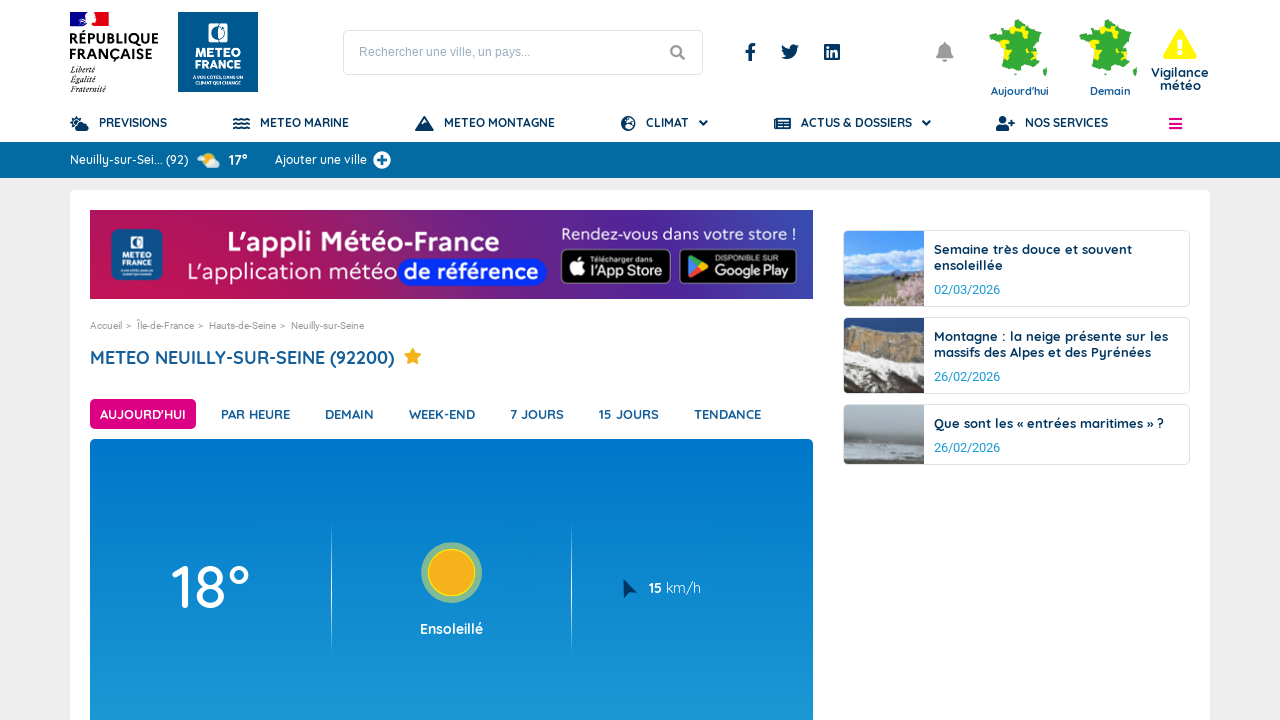

Time display element verified and present
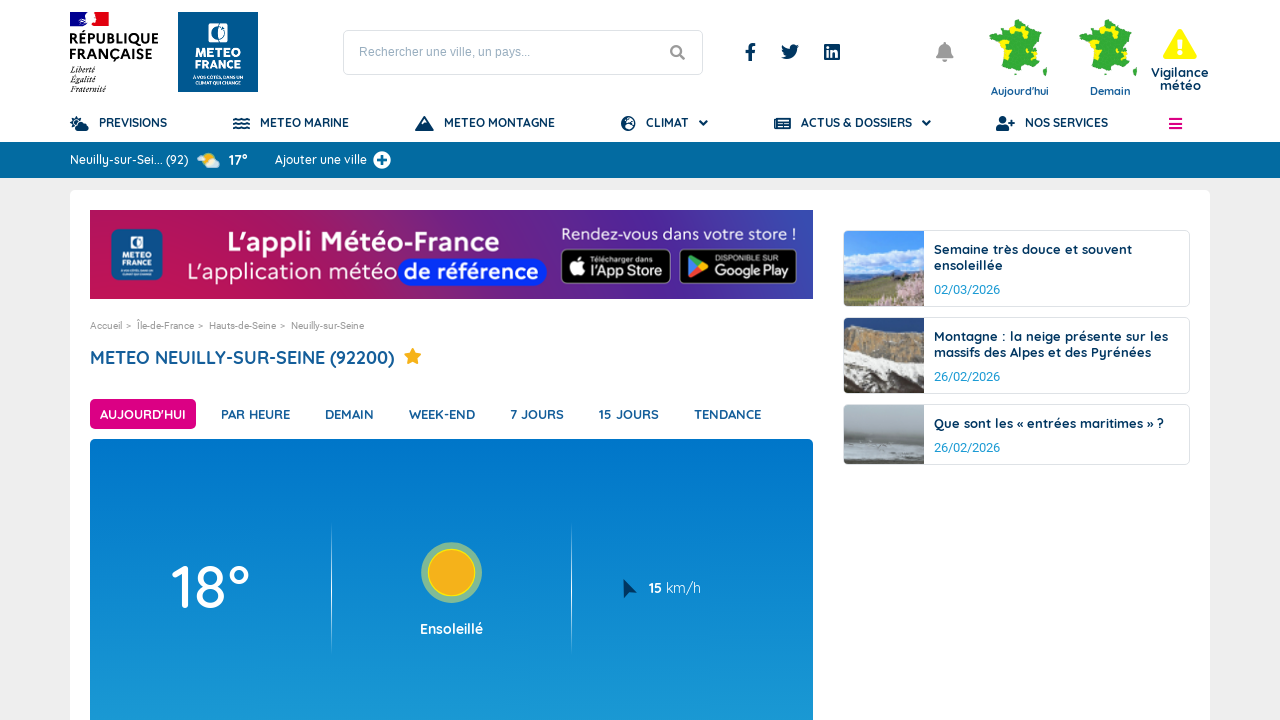

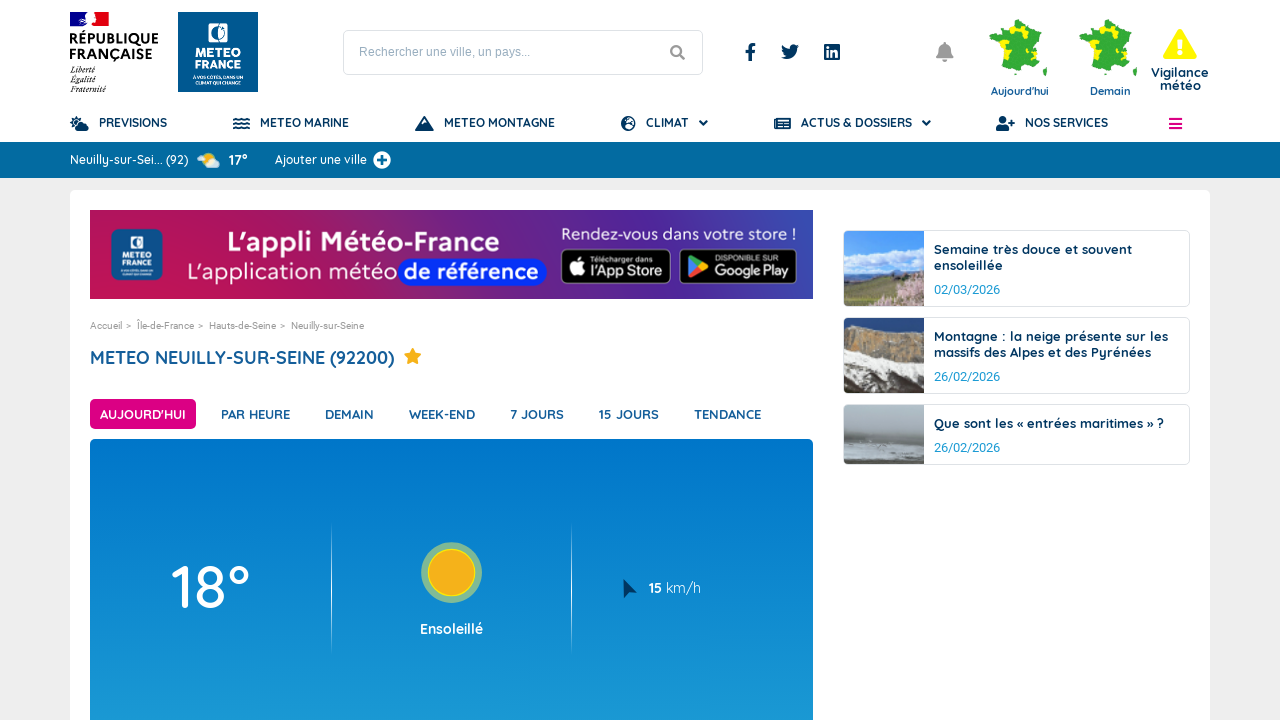